Tests drag and drop functionality by dragging an element with id "drag7" and dropping it onto a target element with id "div2"

Starting URL: https://grotechminds.com/drag-and-drop/

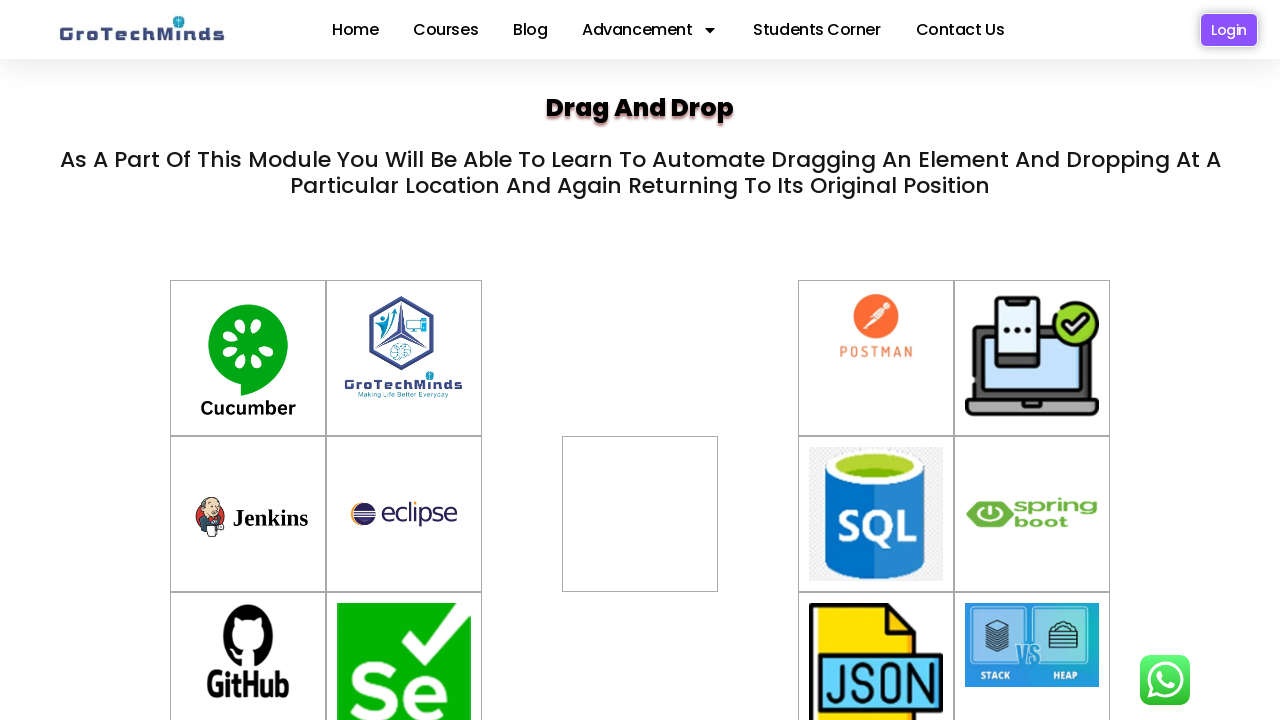

Located draggable element with id 'drag7'
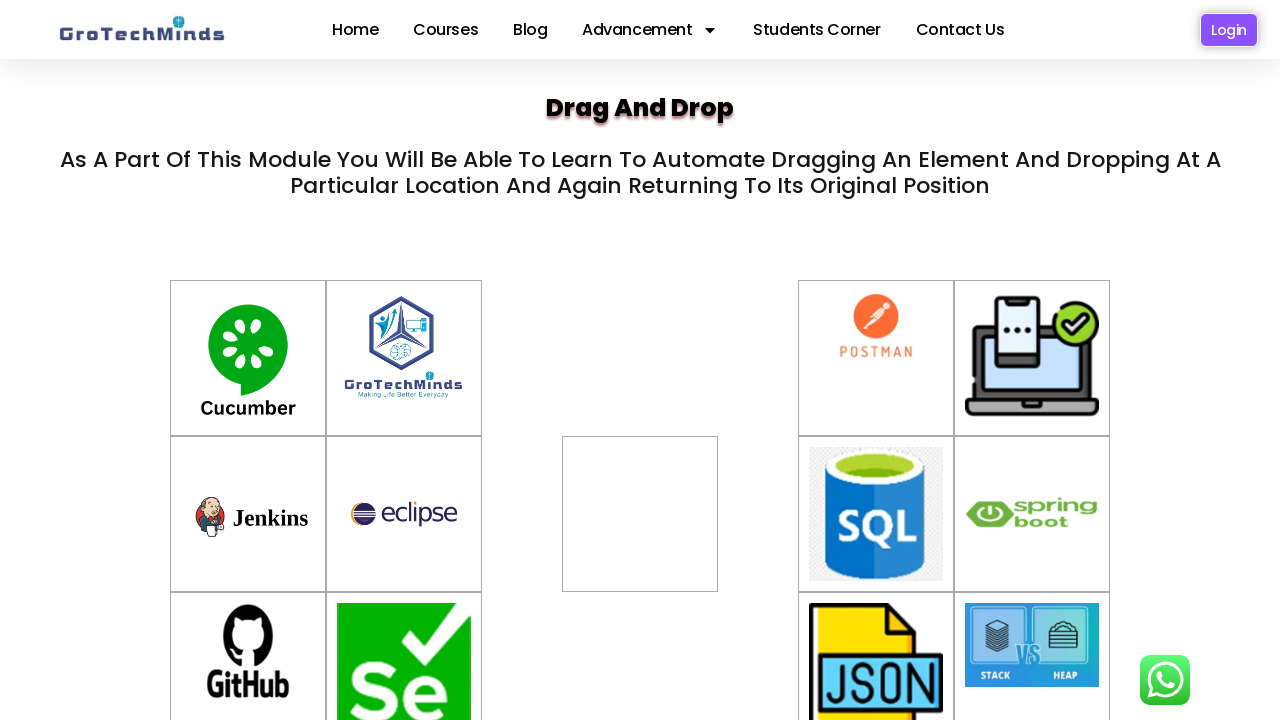

Located drop target element with id 'div2'
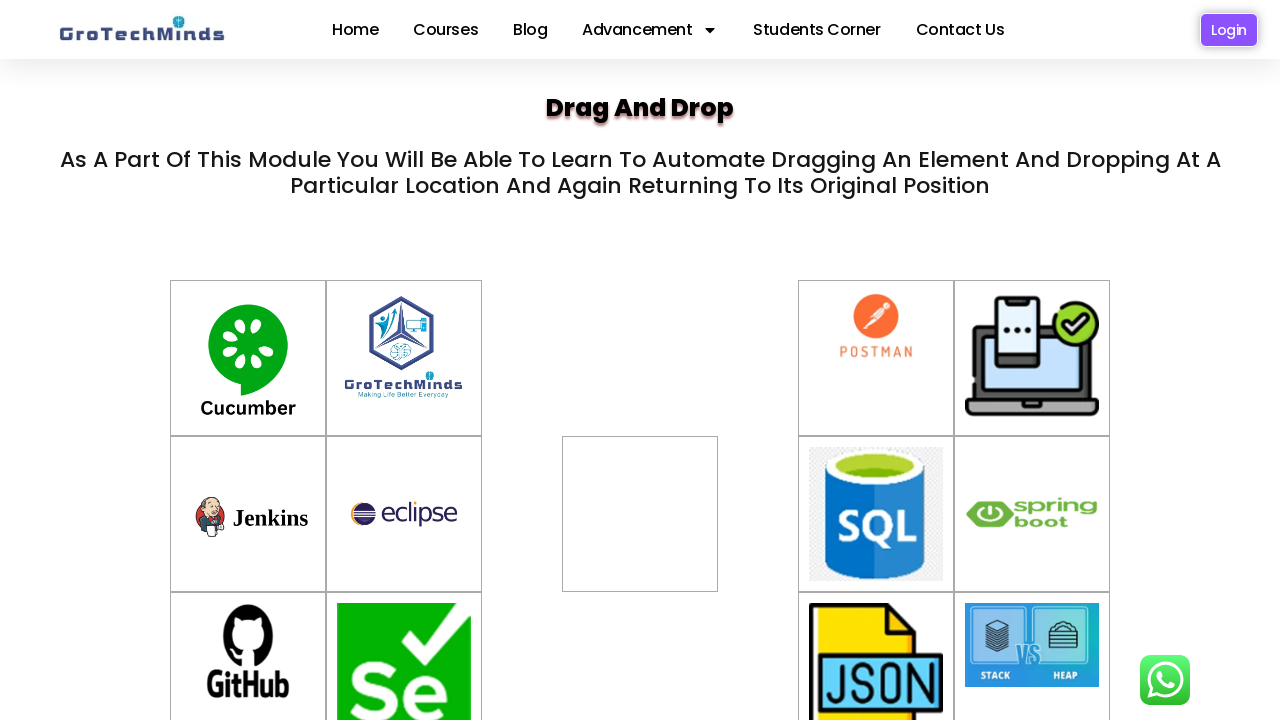

Dragged element 'drag7' and dropped it onto target 'div2' at (640, 514)
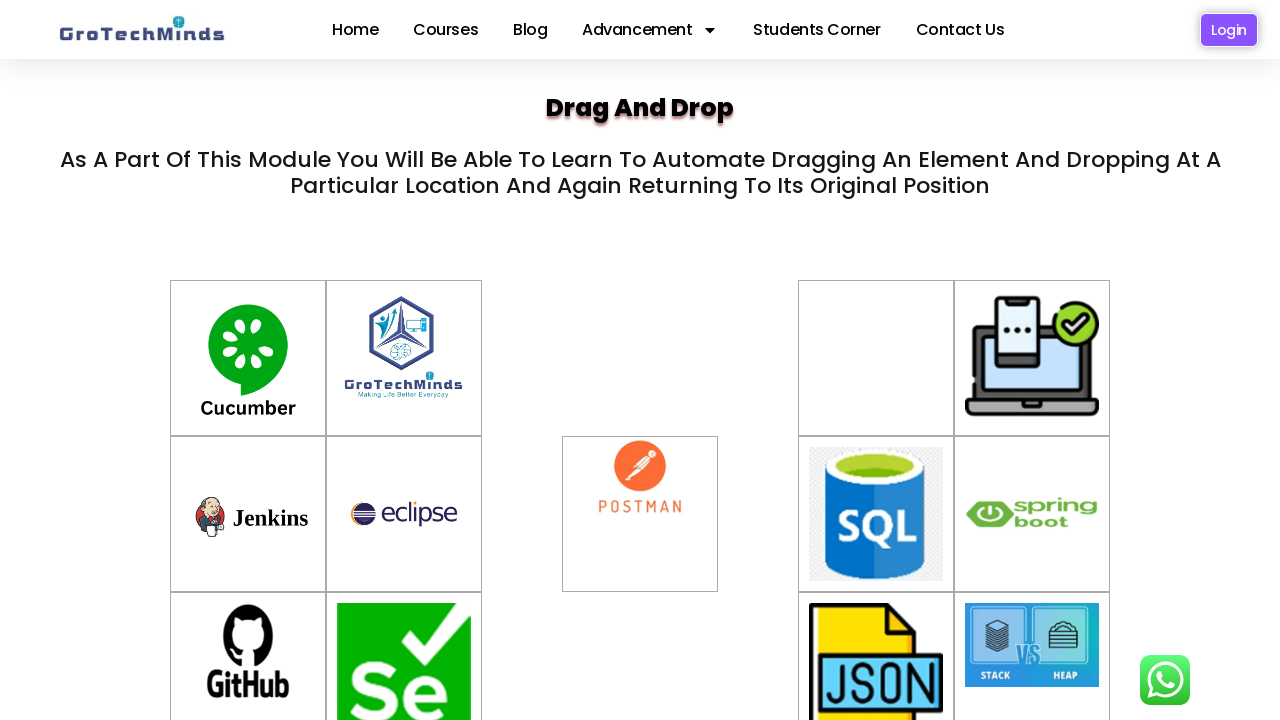

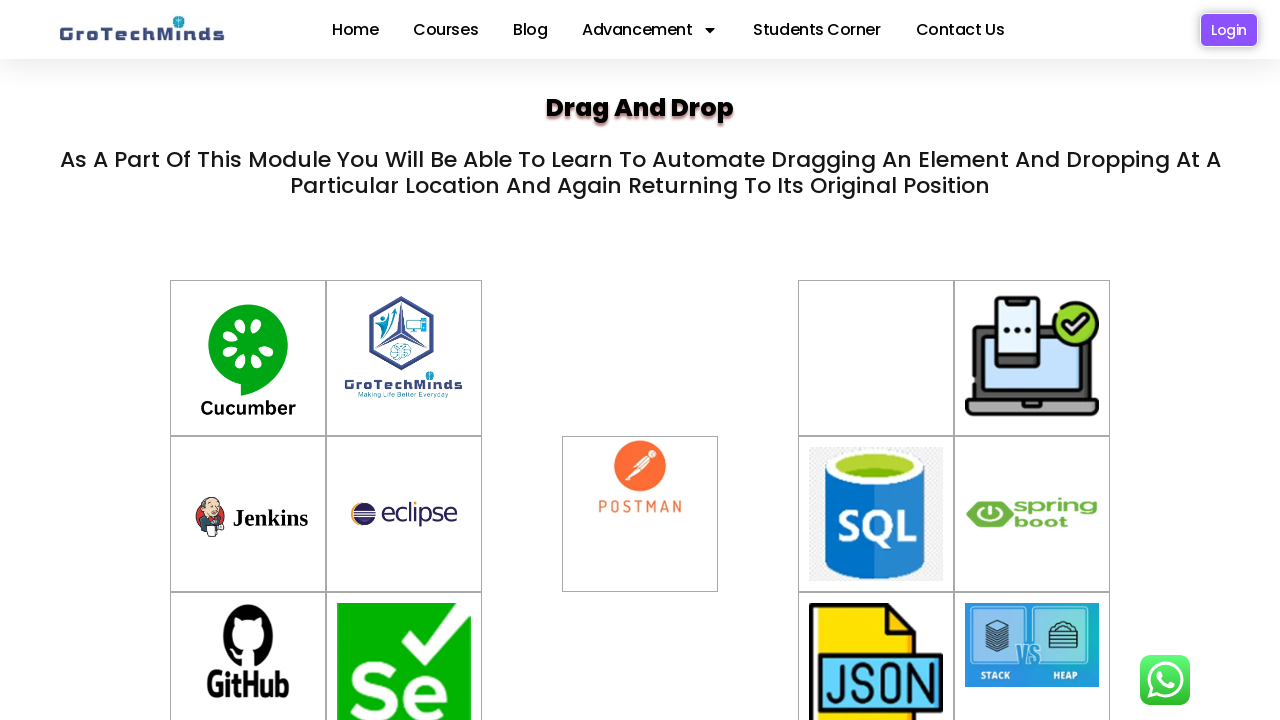